Tests keyboard navigation in a DataTable using Arrow keys to move between items and Enter key to select/deselect items.

Starting URL: https://next.fritz2.dev/headless-demo/#dataCollection

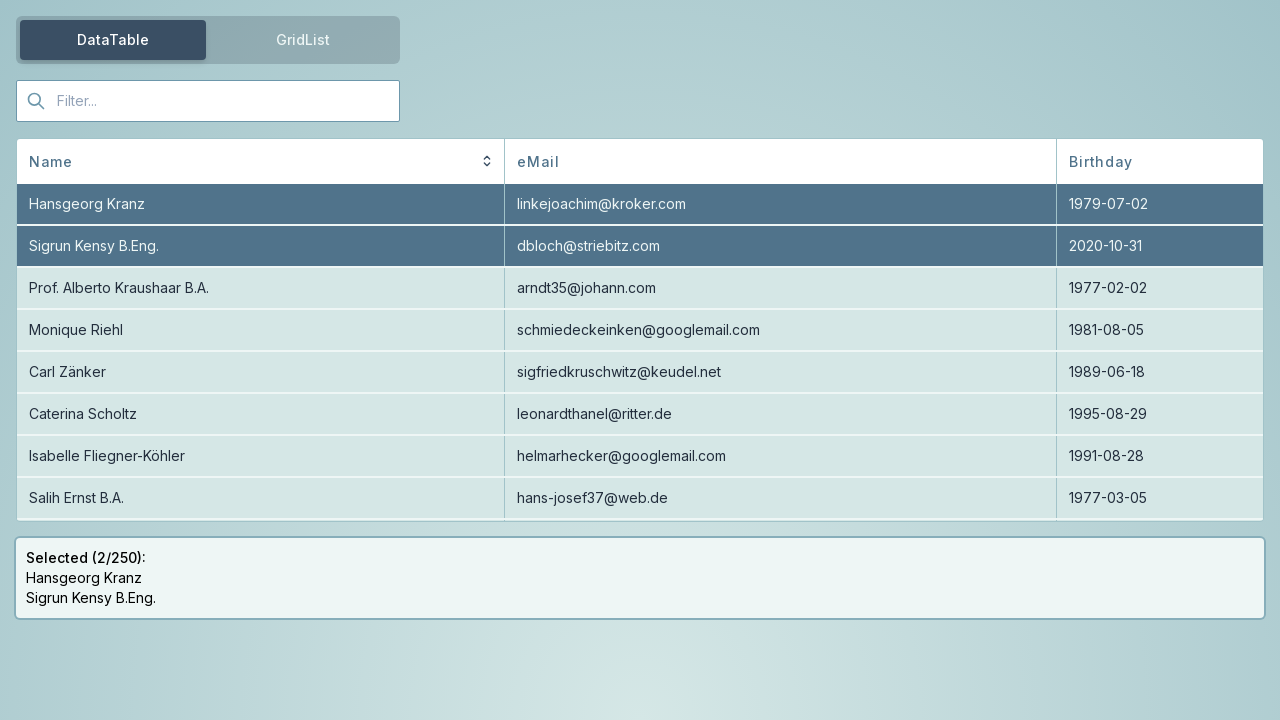

Clicked at origin (0, 0) to reset focus at (0, 0)
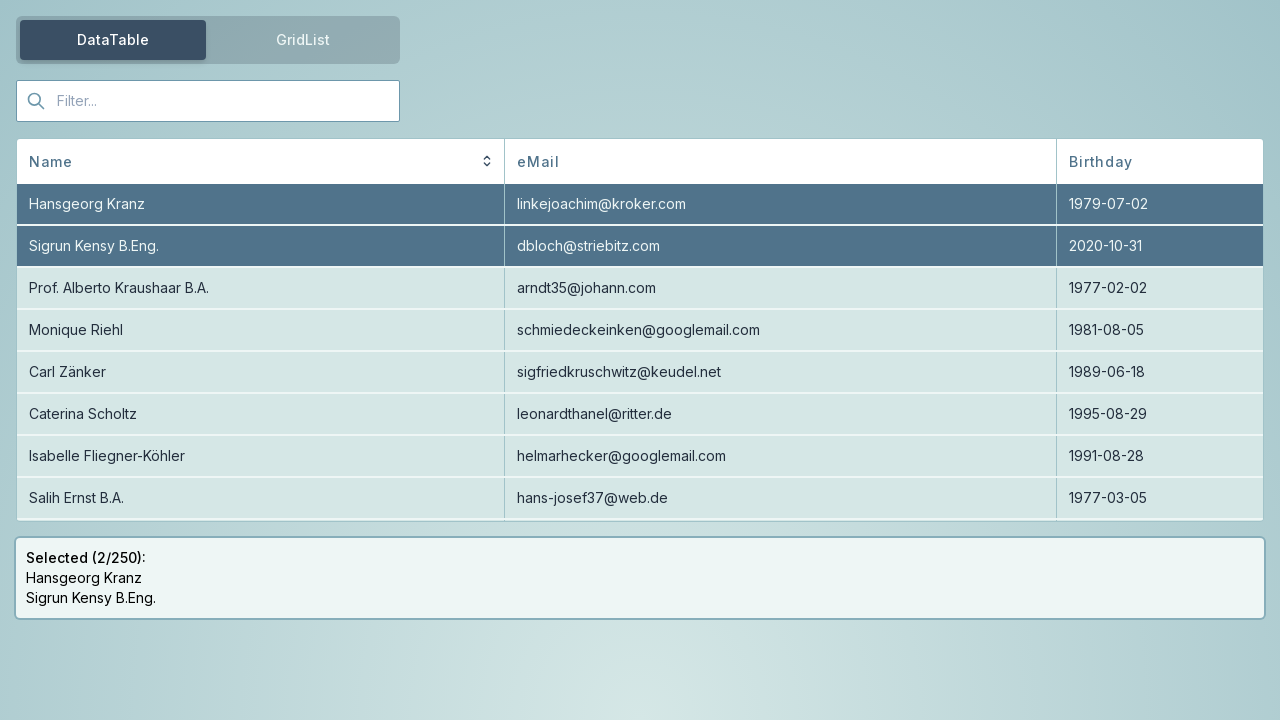

Waited 2000ms for focus reset
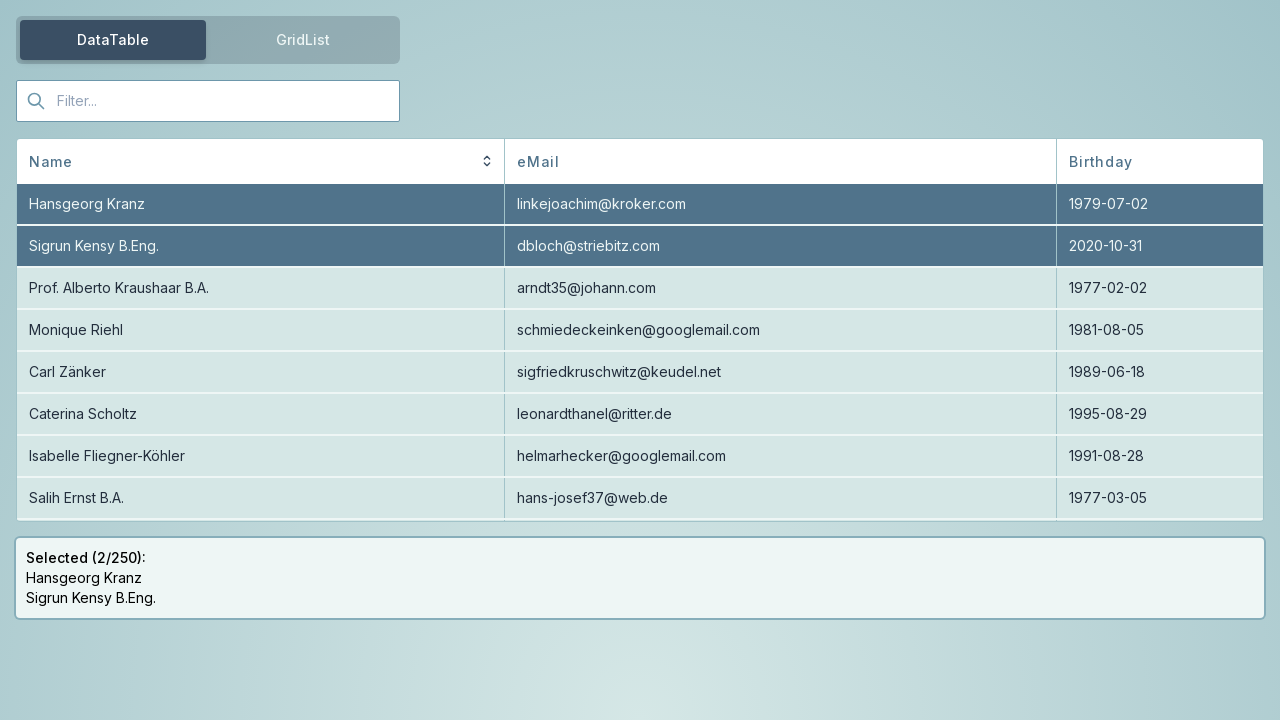

Moved mouse to center of 'Sigrun Kensy B.Eng.' element at (640, 246)
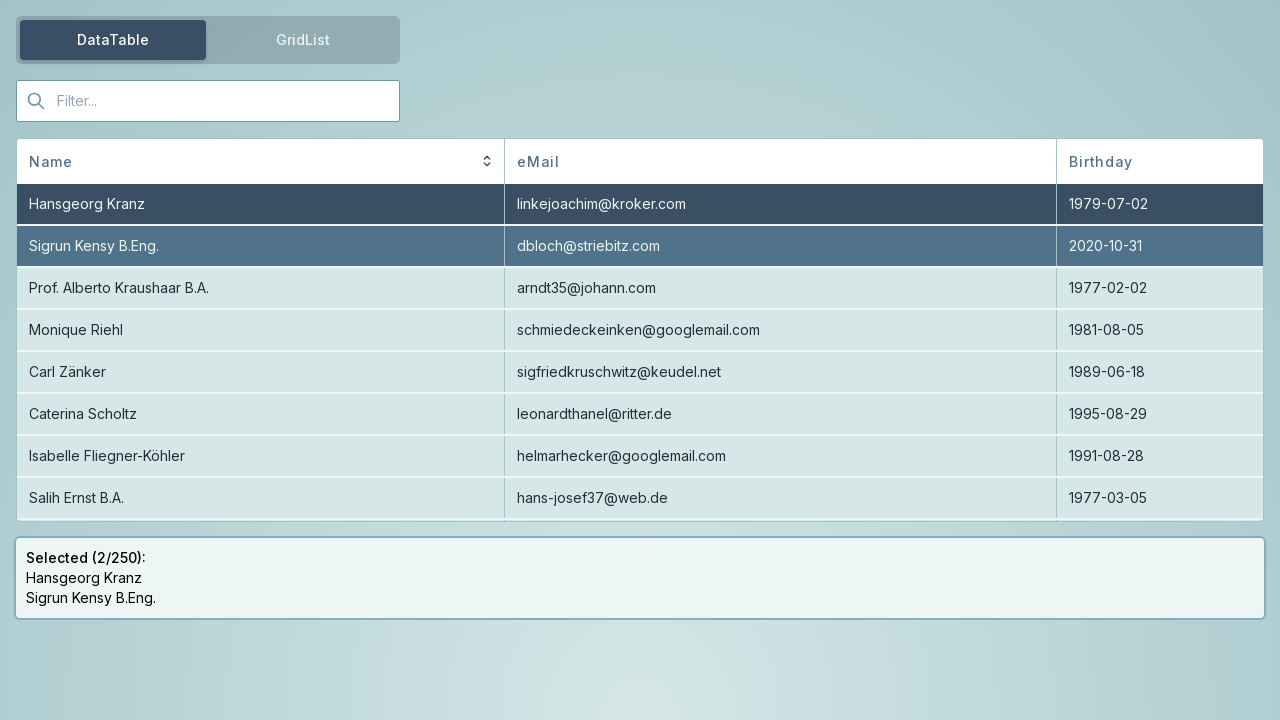

Clicked on 'Sigrun Kensy B.Eng.' element at (640, 246)
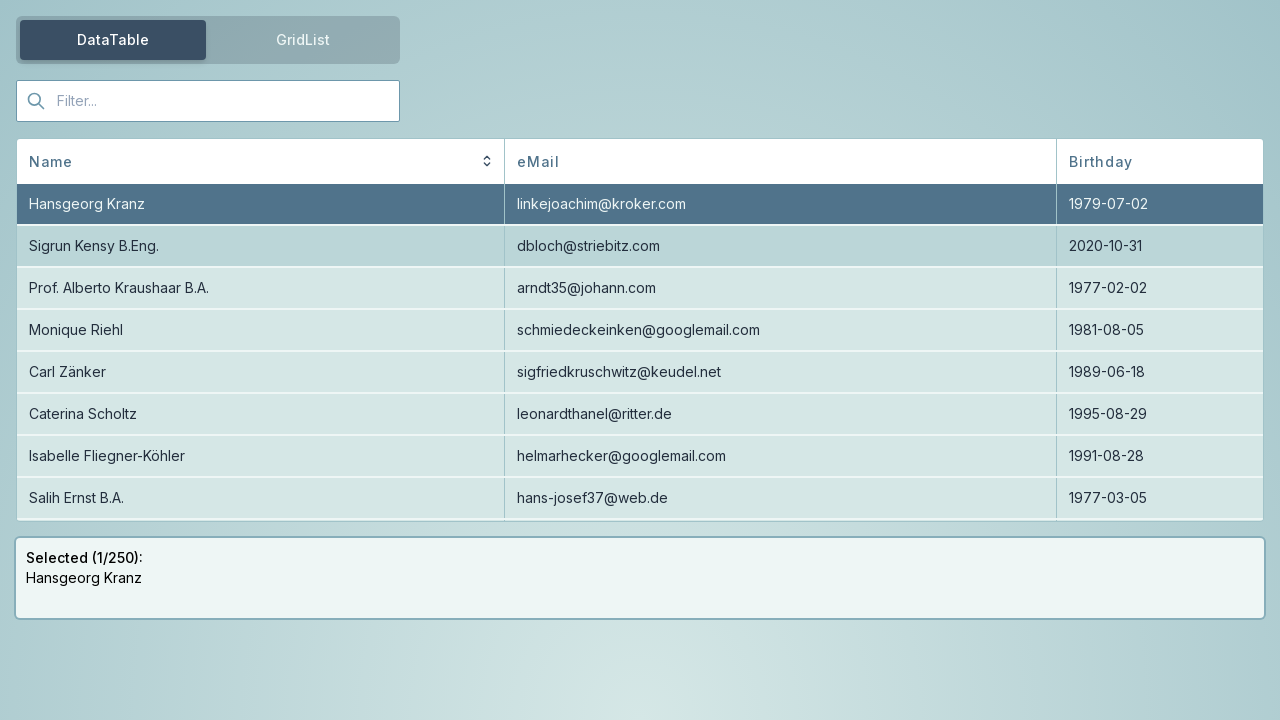

Waited 2000ms after clicking
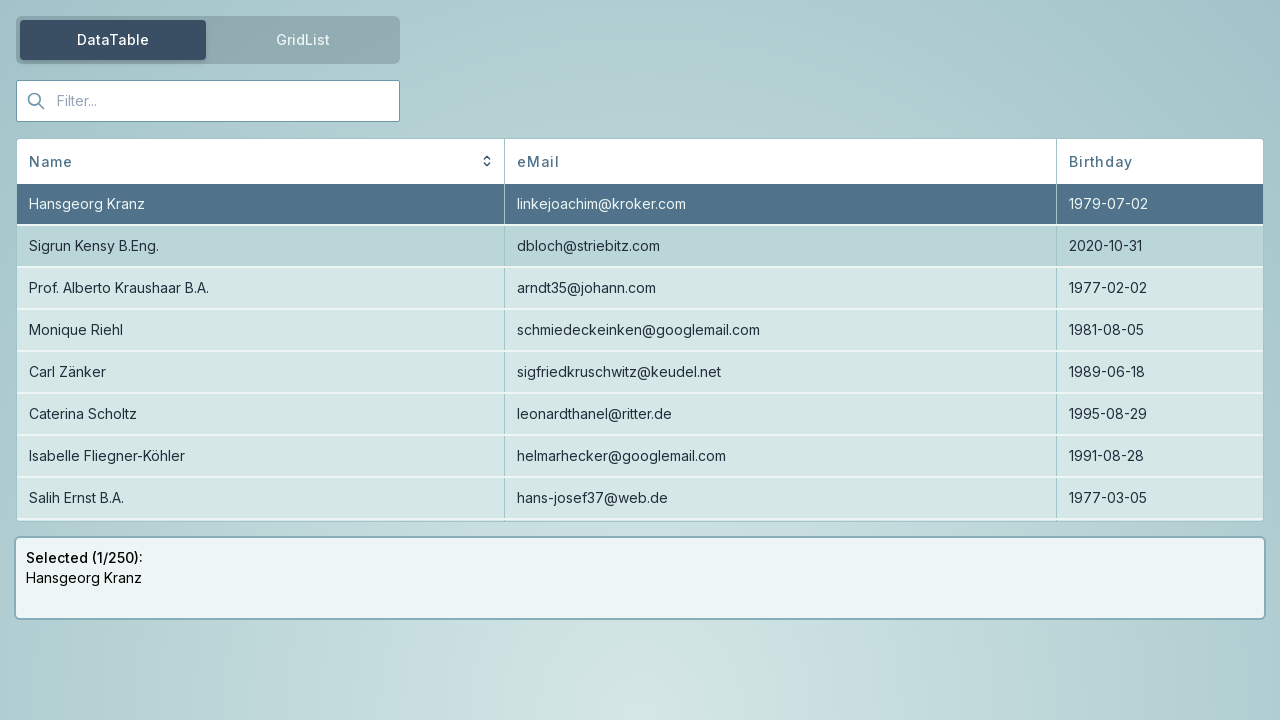

Pressed ArrowDown key to navigate to next DataTable item on id=Sigrun Kensy B.Eng.
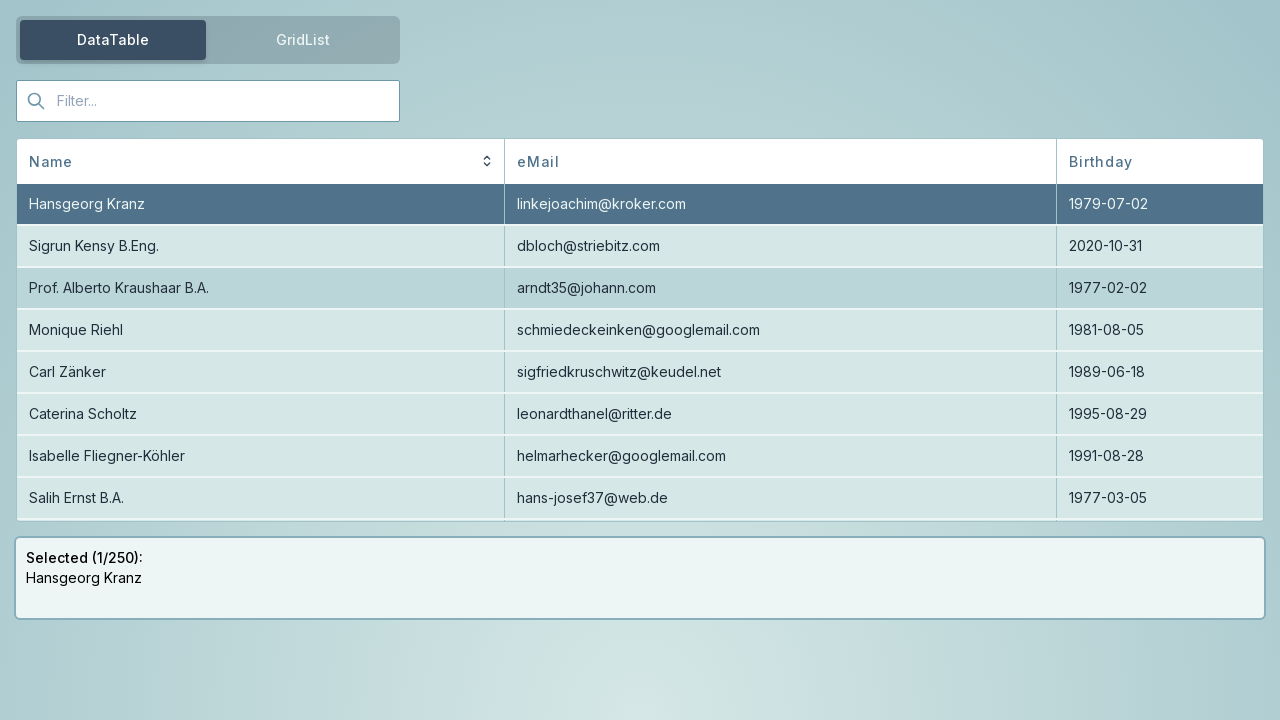

Pressed Enter key to select 'Prof. Alberto Kraushaar B.A.' on id=Prof. Alberto Kraushaar B.A.
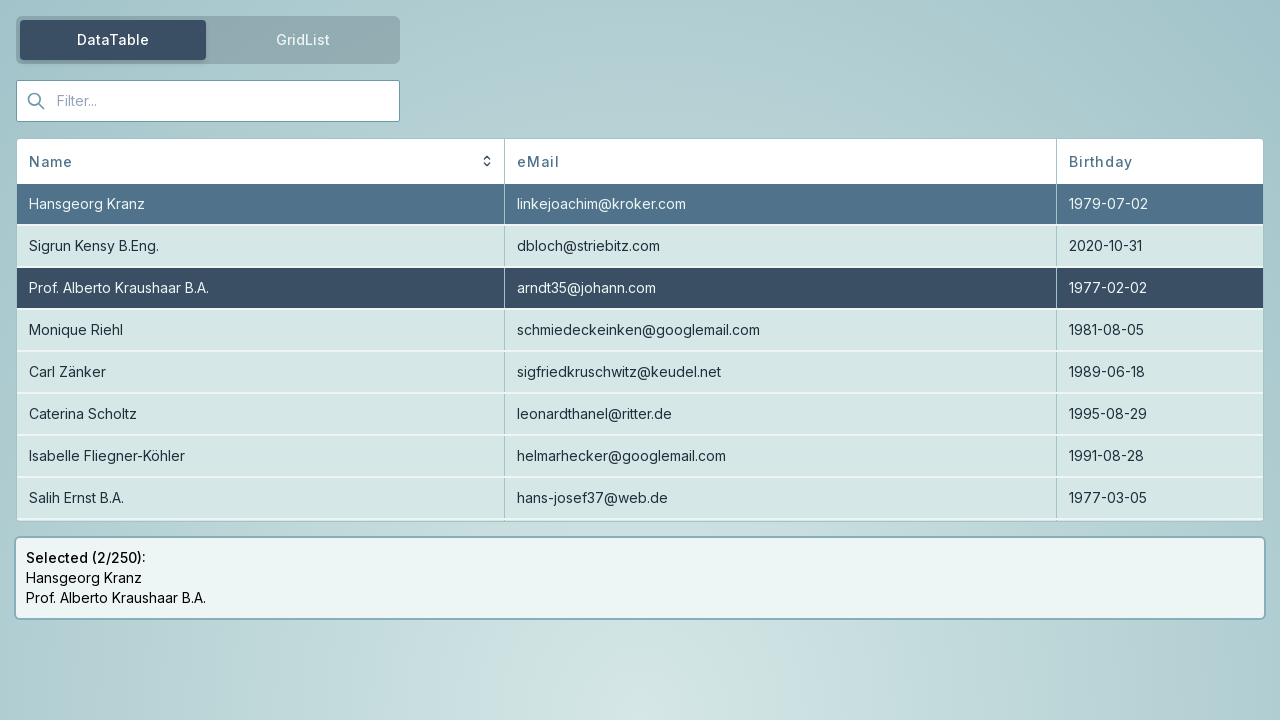

Pressed ArrowDown key to navigate to 'Monique Riehl' on id=Prof. Alberto Kraushaar B.A.
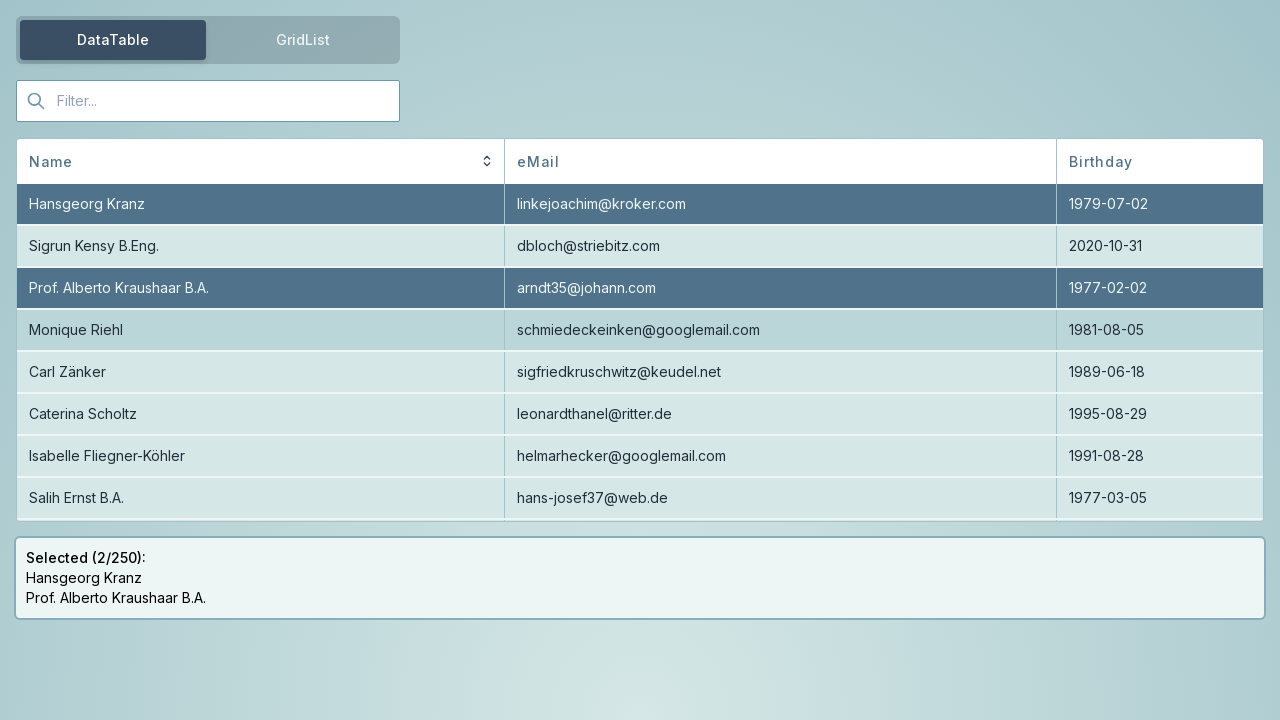

Pressed Enter key to select 'Monique Riehl' on id=Monique Riehl
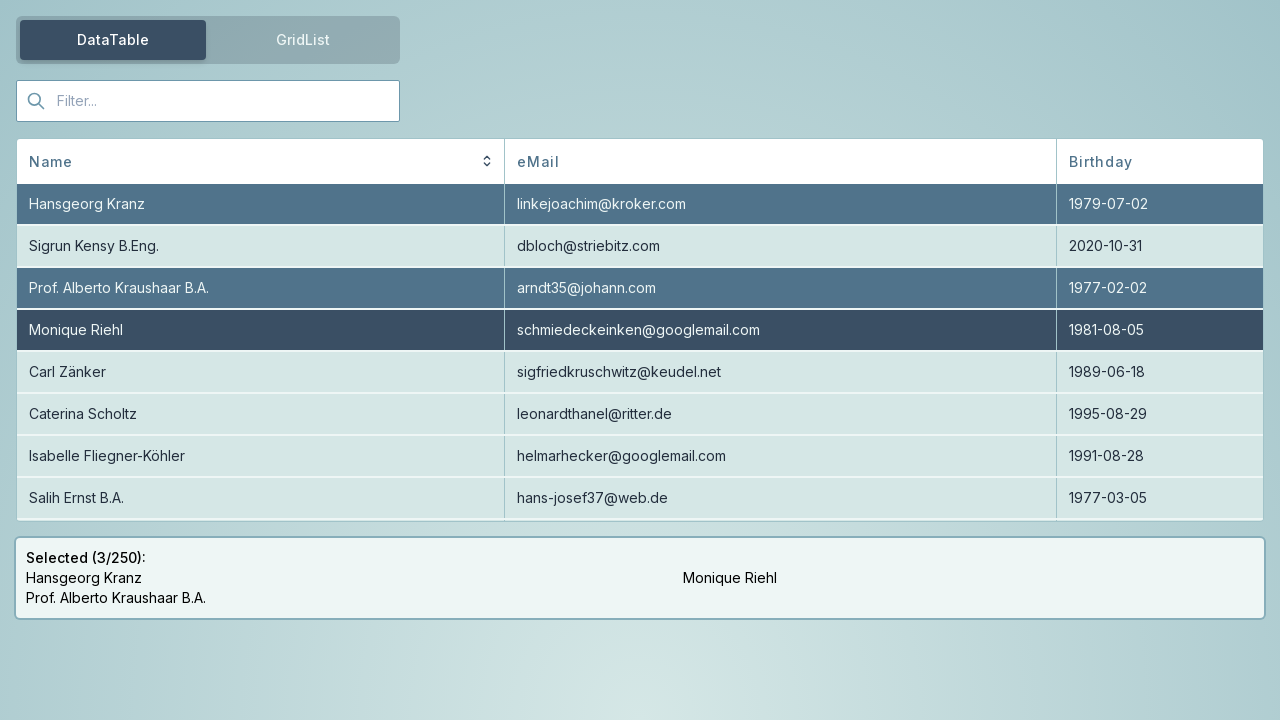

Pressed Enter key again to deselect 'Monique Riehl' on id=Monique Riehl
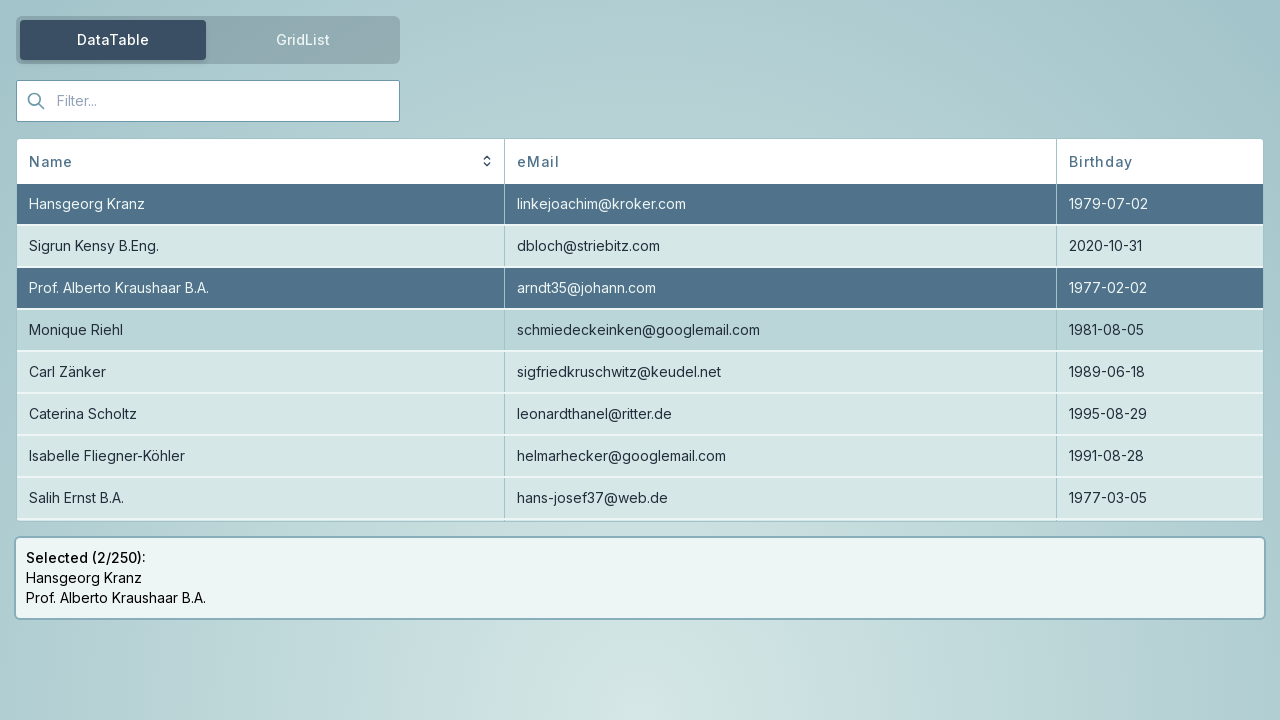

Pressed ArrowUp key to navigate back to 'Prof. Alberto Kraushaar B.A.' on id=Monique Riehl
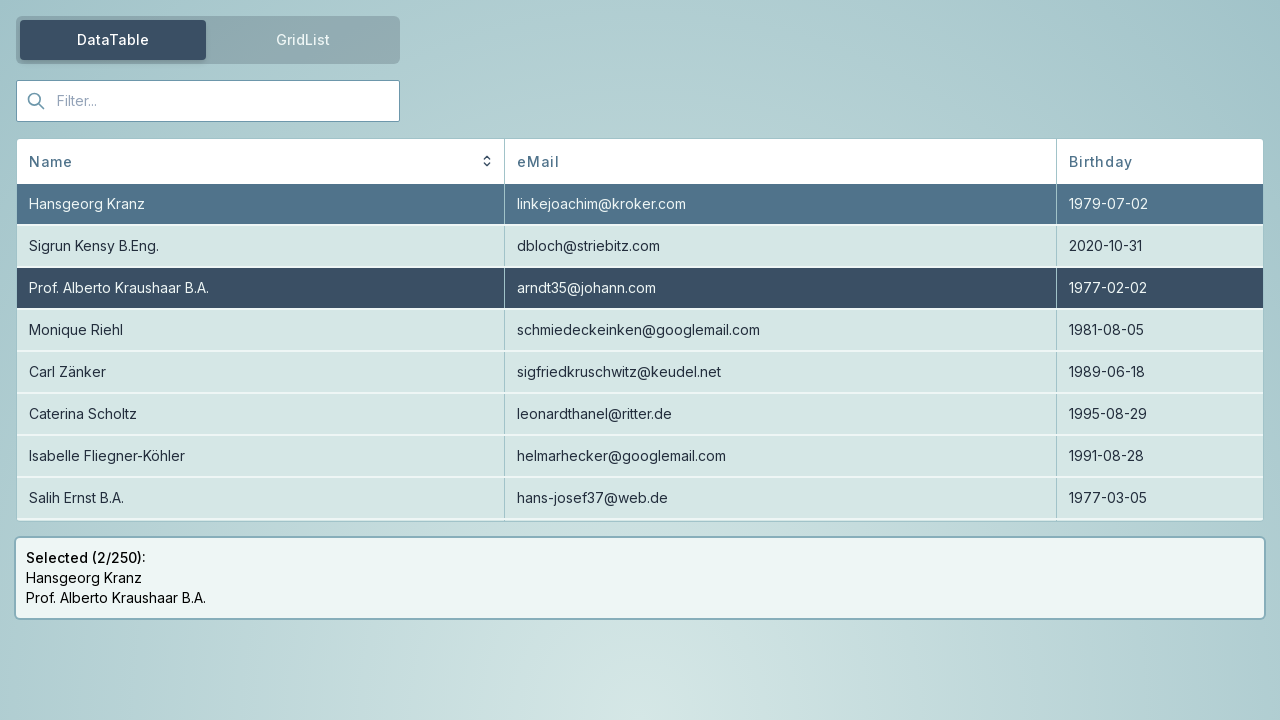

Pressed Enter key to deselect 'Prof. Alberto Kraushaar B.A.' on id=Prof. Alberto Kraushaar B.A.
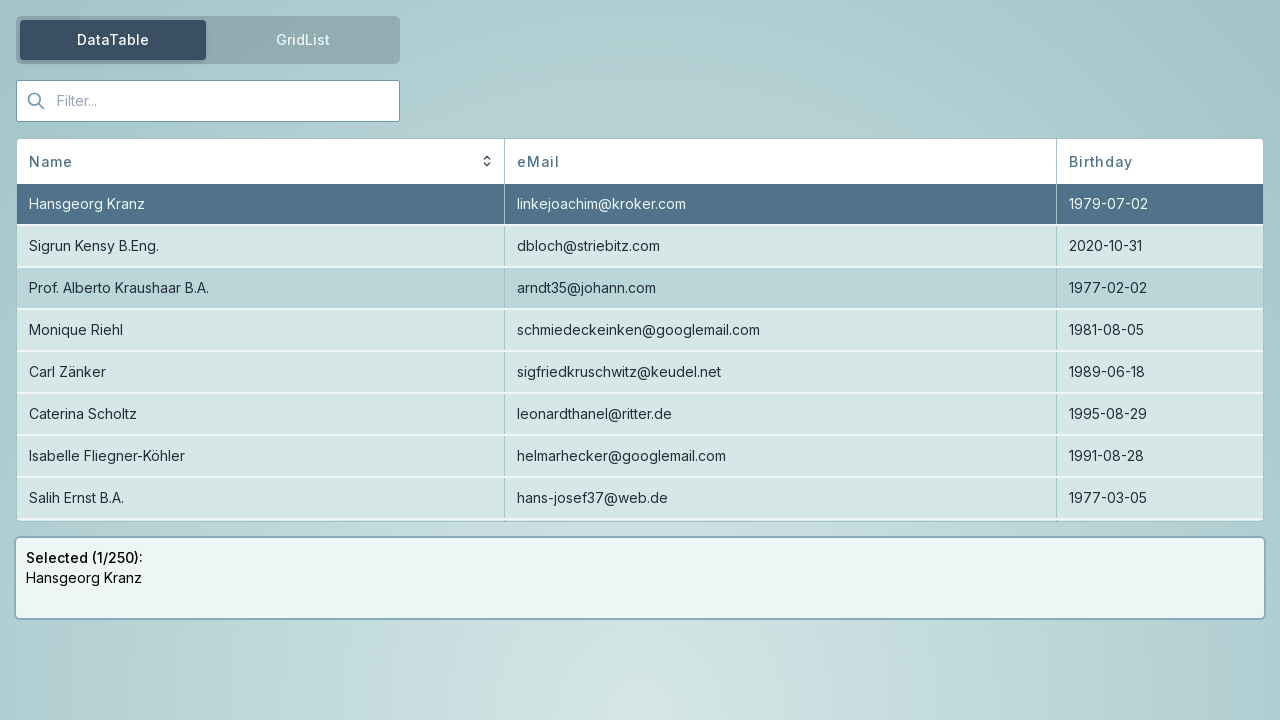

Pressed ArrowUp key to navigate back to 'Sigrun Kensy B.Eng.' on id=Prof. Alberto Kraushaar B.A.
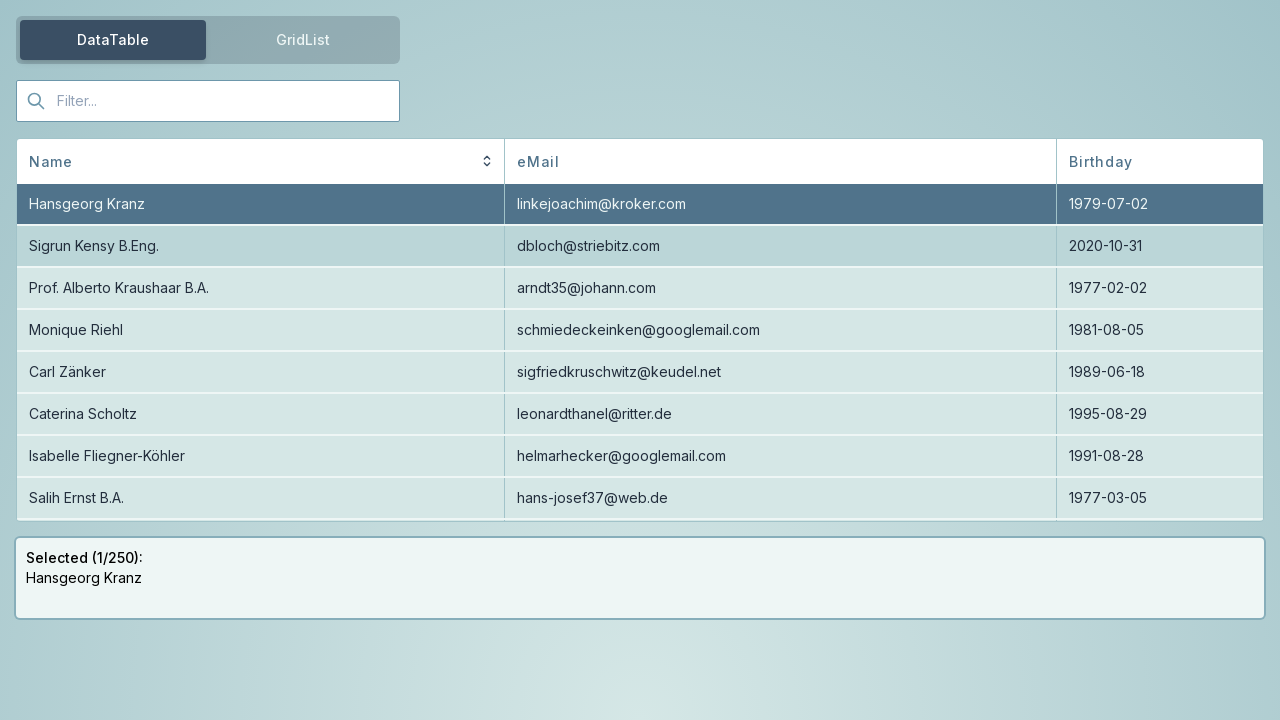

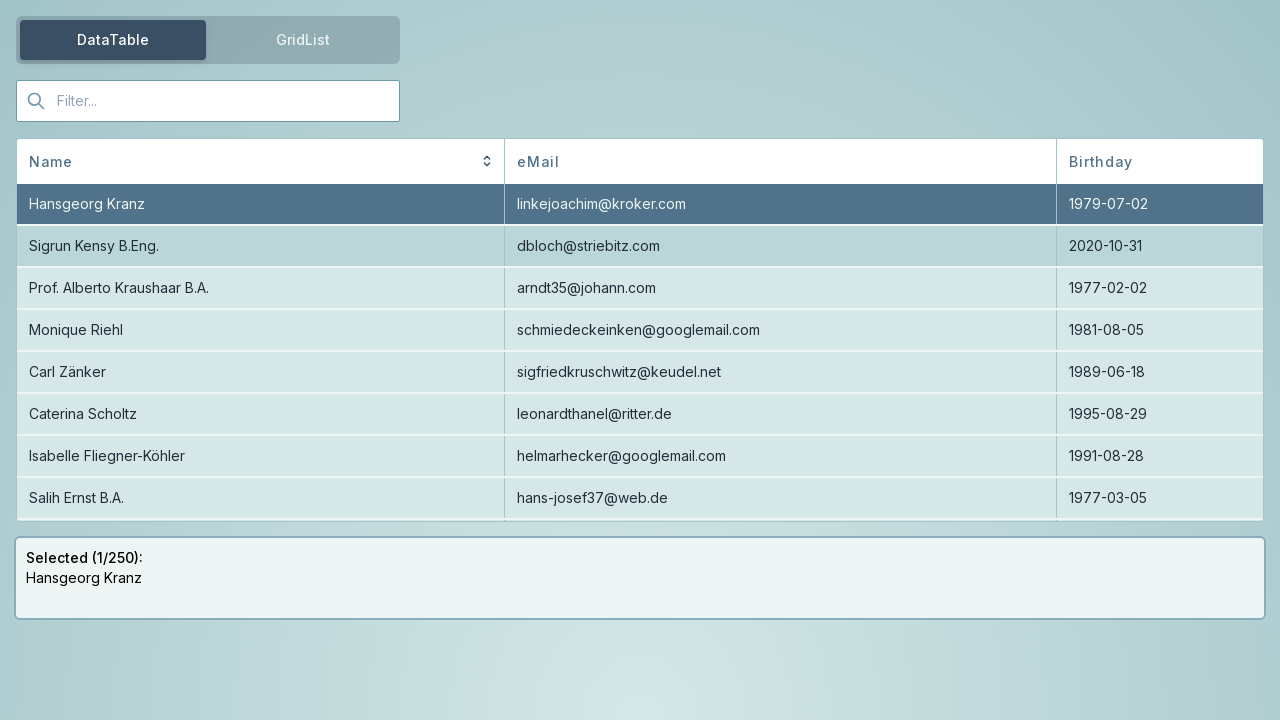